Tests that todo data persists after page reload including completion status

Starting URL: https://demo.playwright.dev/todomvc

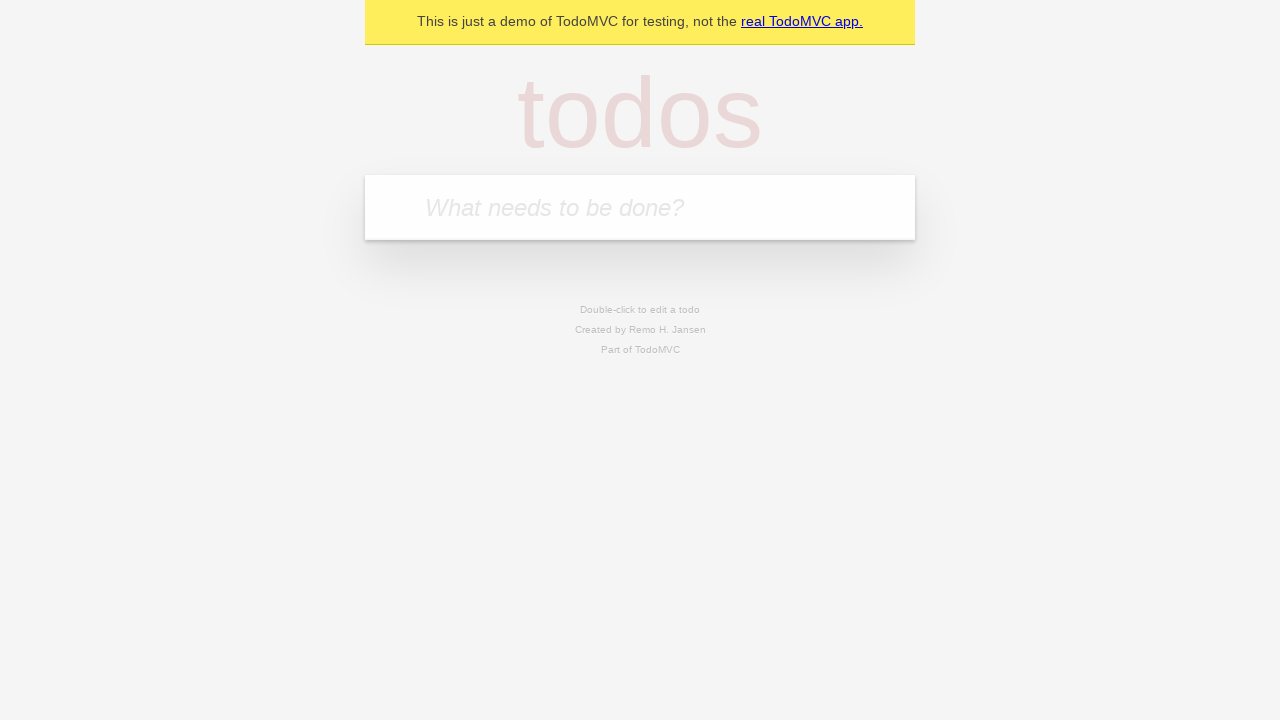

Filled input field with first todo 'buy some cheese' on internal:attr=[placeholder="What needs to be done?"i]
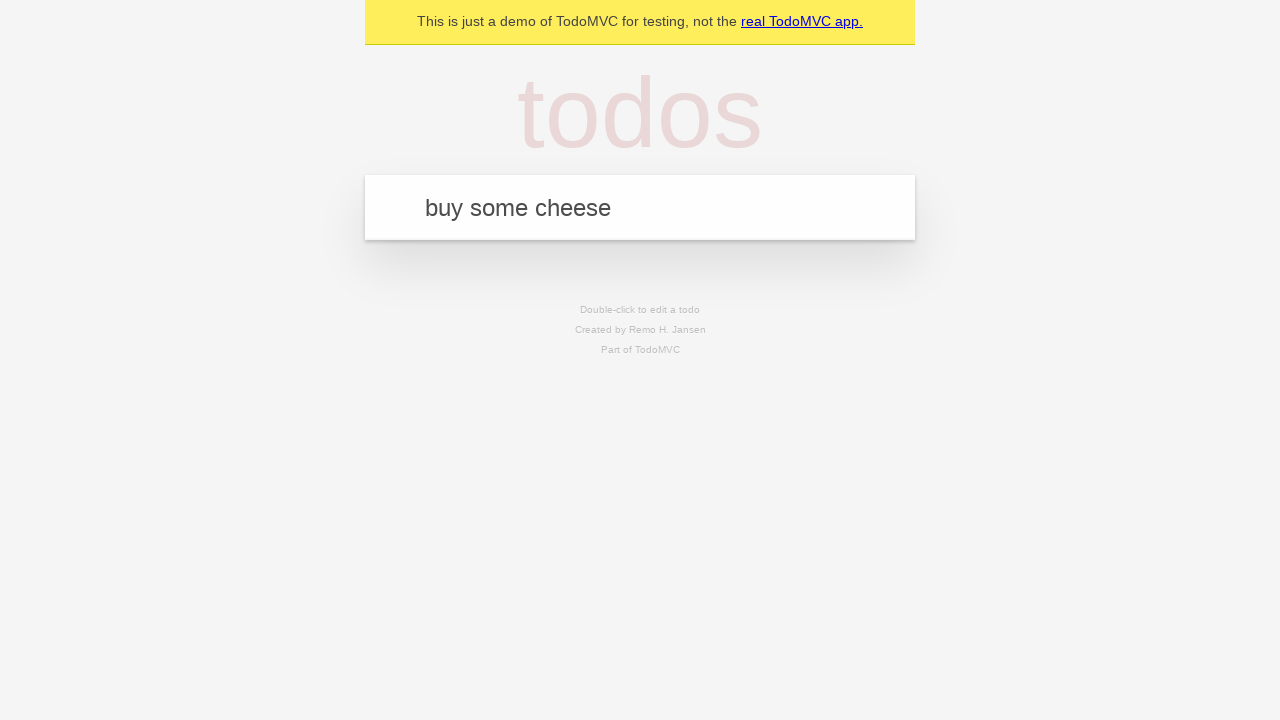

Pressed Enter to create first todo on internal:attr=[placeholder="What needs to be done?"i]
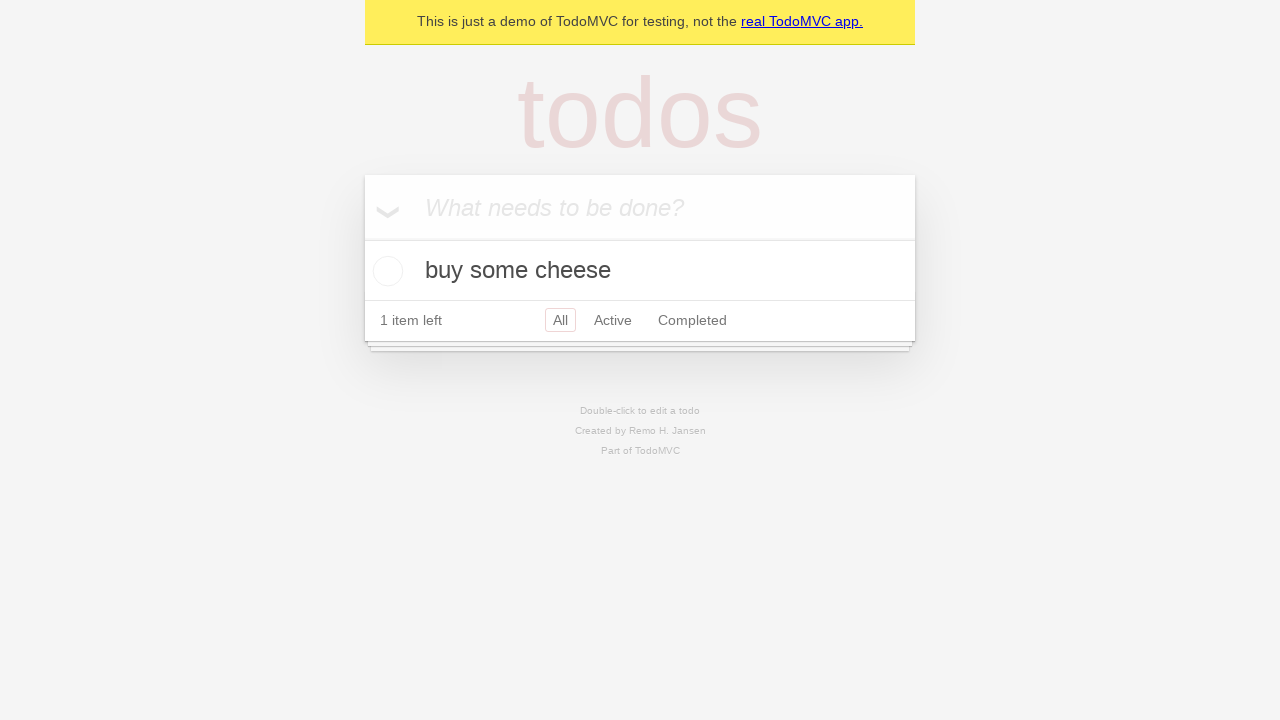

Filled input field with second todo 'feed the cat' on internal:attr=[placeholder="What needs to be done?"i]
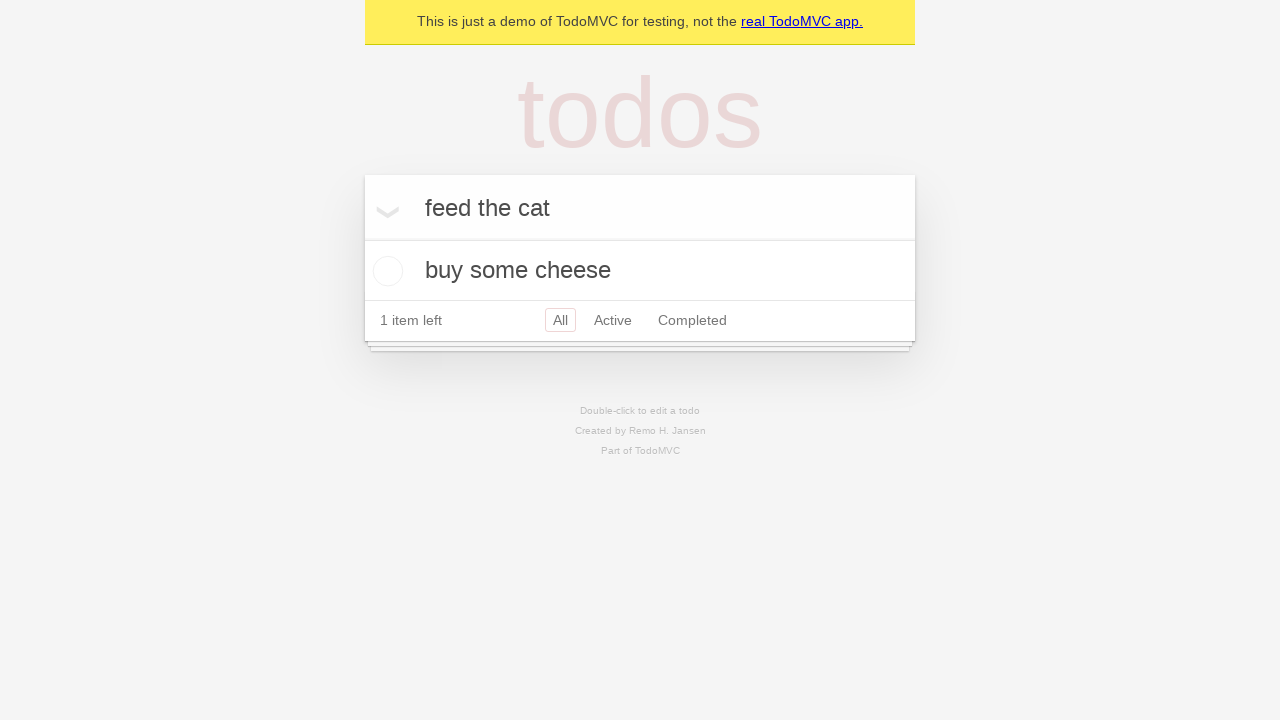

Pressed Enter to create second todo on internal:attr=[placeholder="What needs to be done?"i]
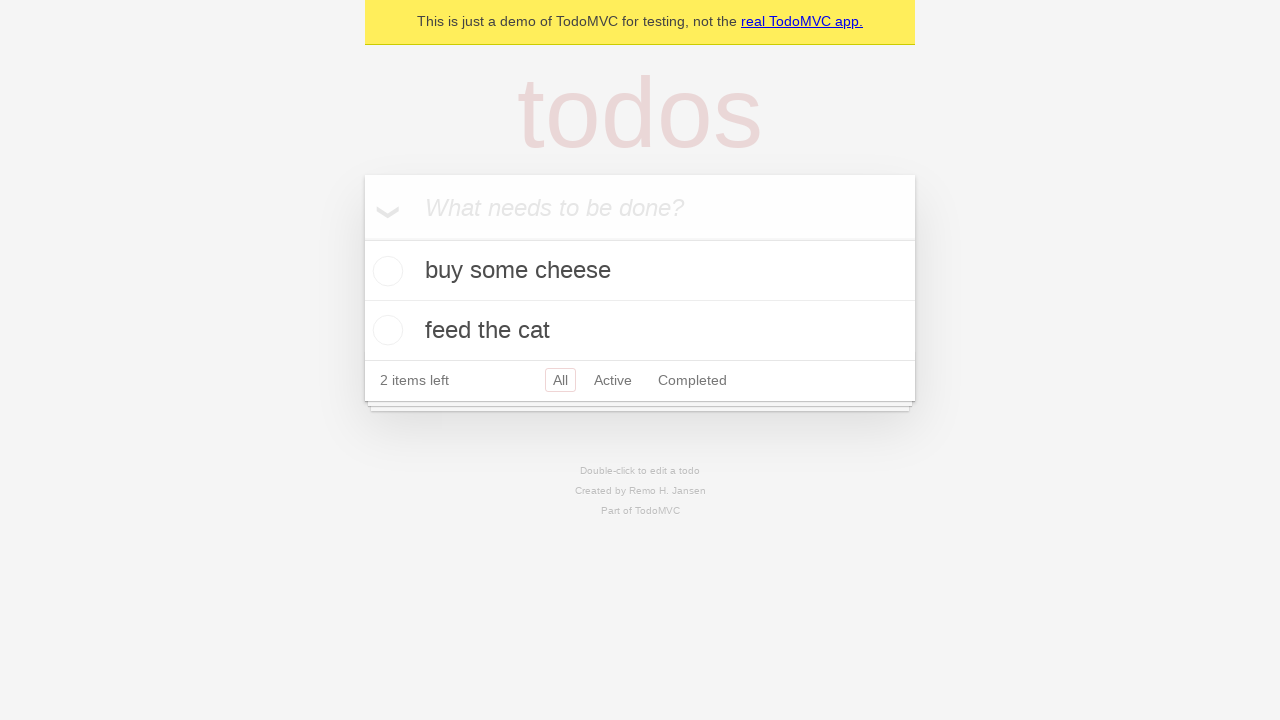

Checked the first todo to mark it as complete at (385, 271) on internal:testid=[data-testid="todo-item"s] >> nth=0 >> internal:role=checkbox
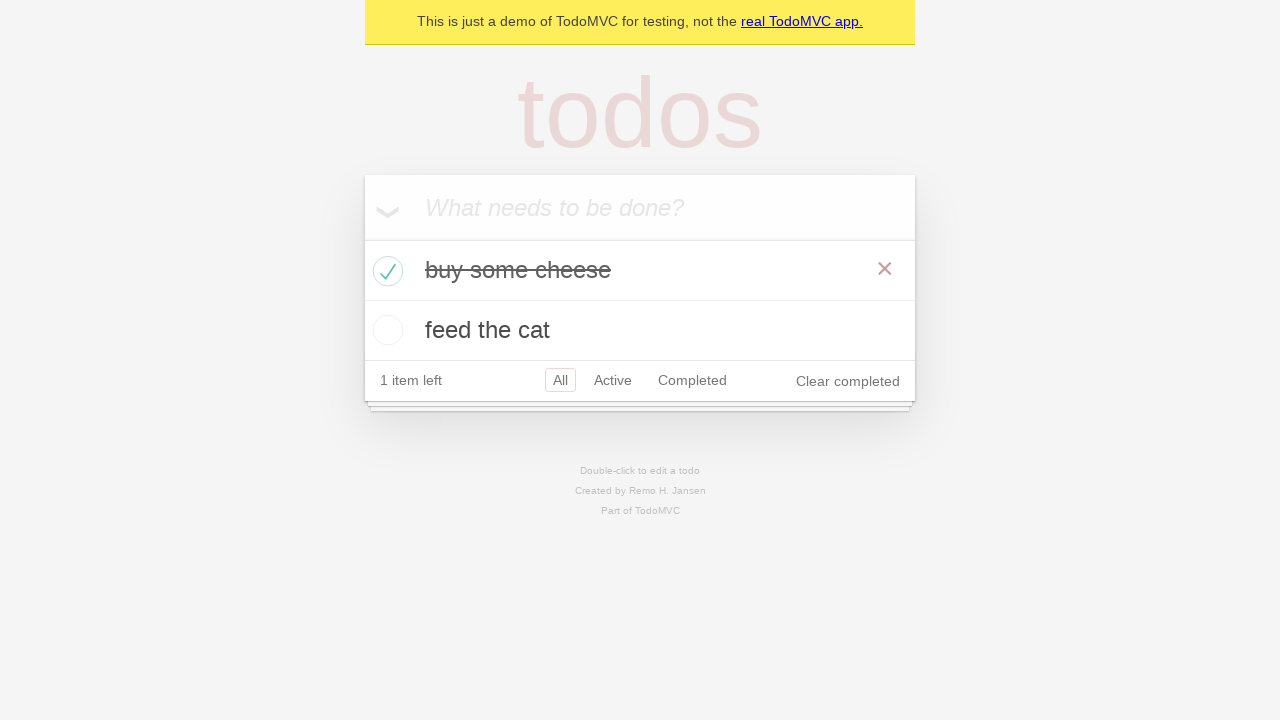

Reloaded the page to test data persistence
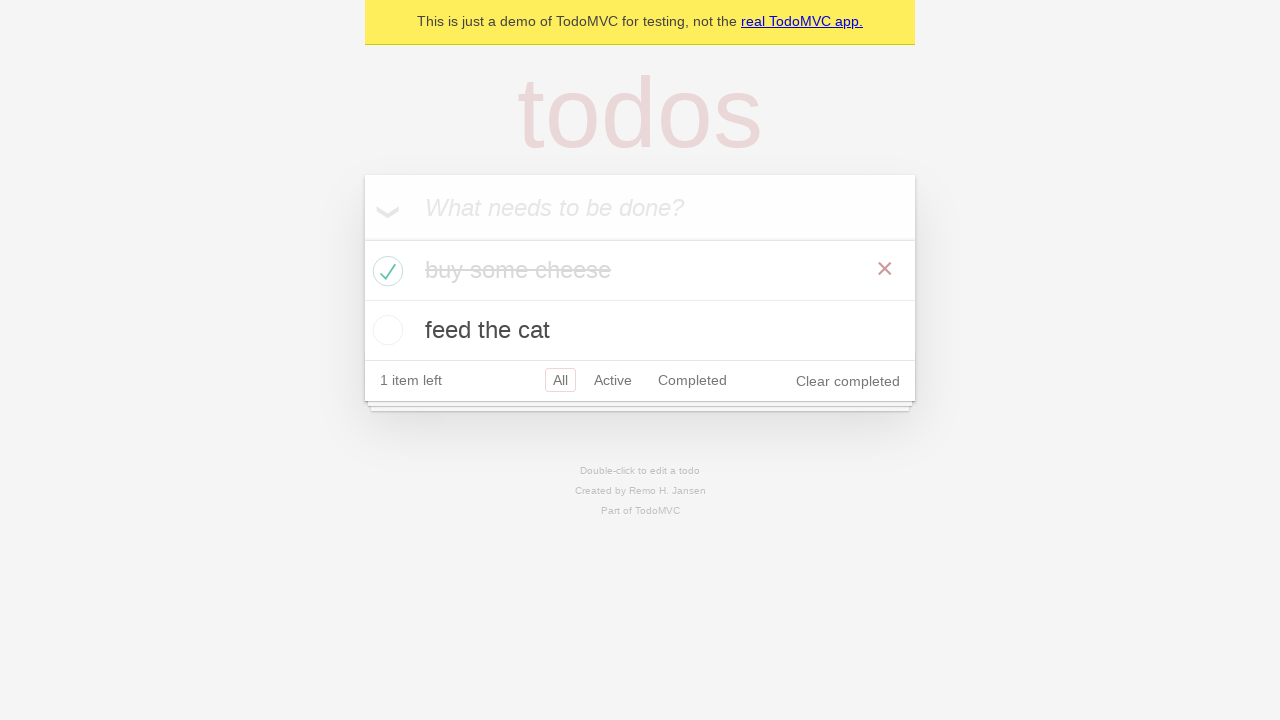

Todos loaded after page reload - data persistence verified
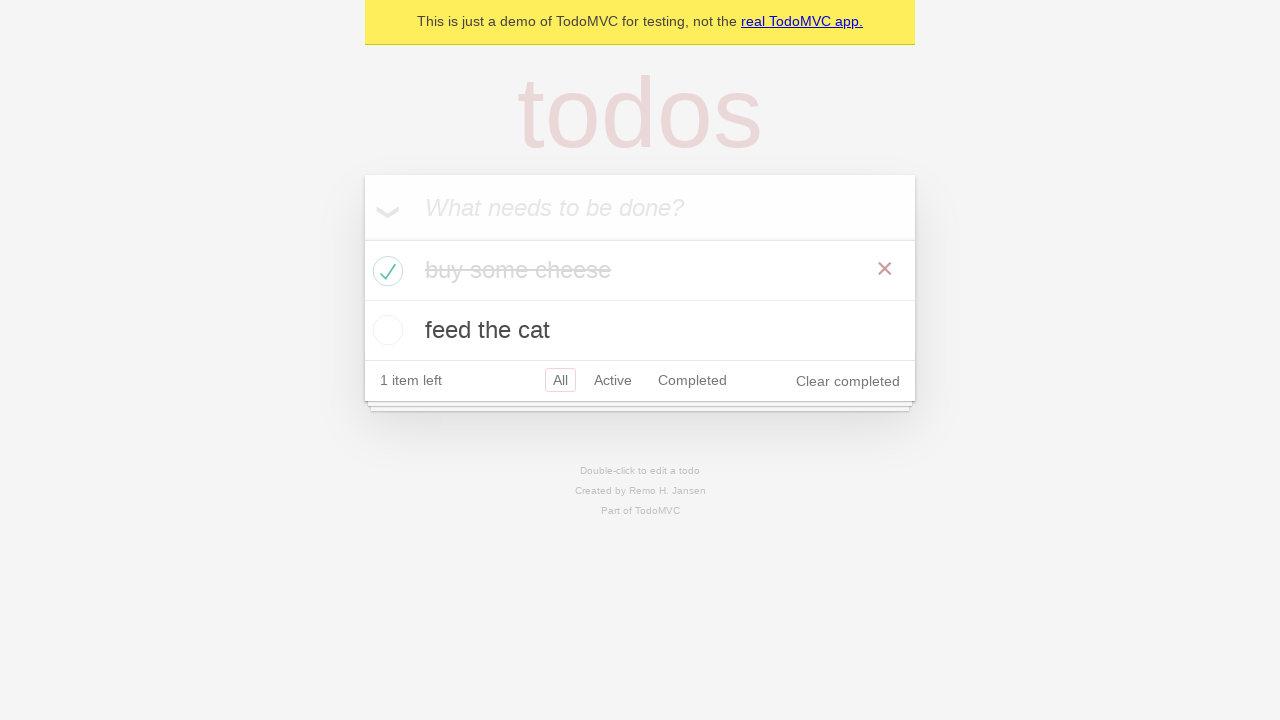

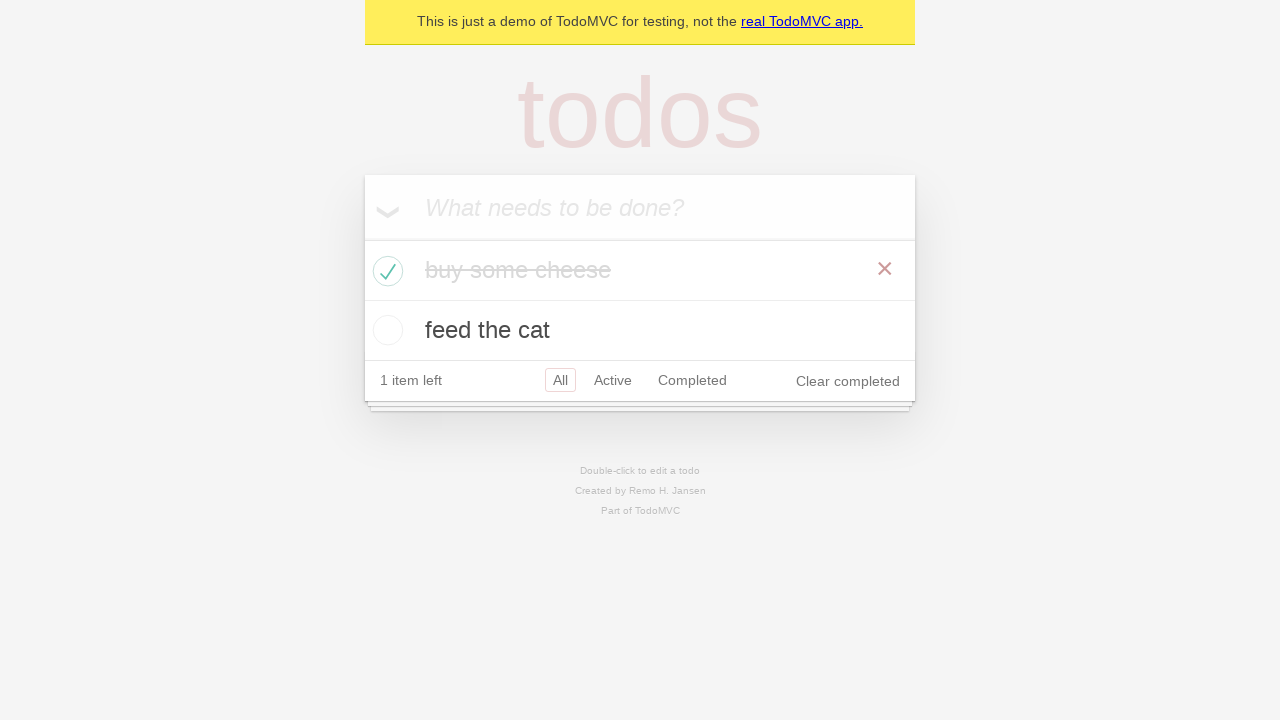